Tests JavaScript alert handling by clicking a button to trigger an alert, accepting it, and verifying the success message

Starting URL: https://the-internet.herokuapp.com/javascript_alerts

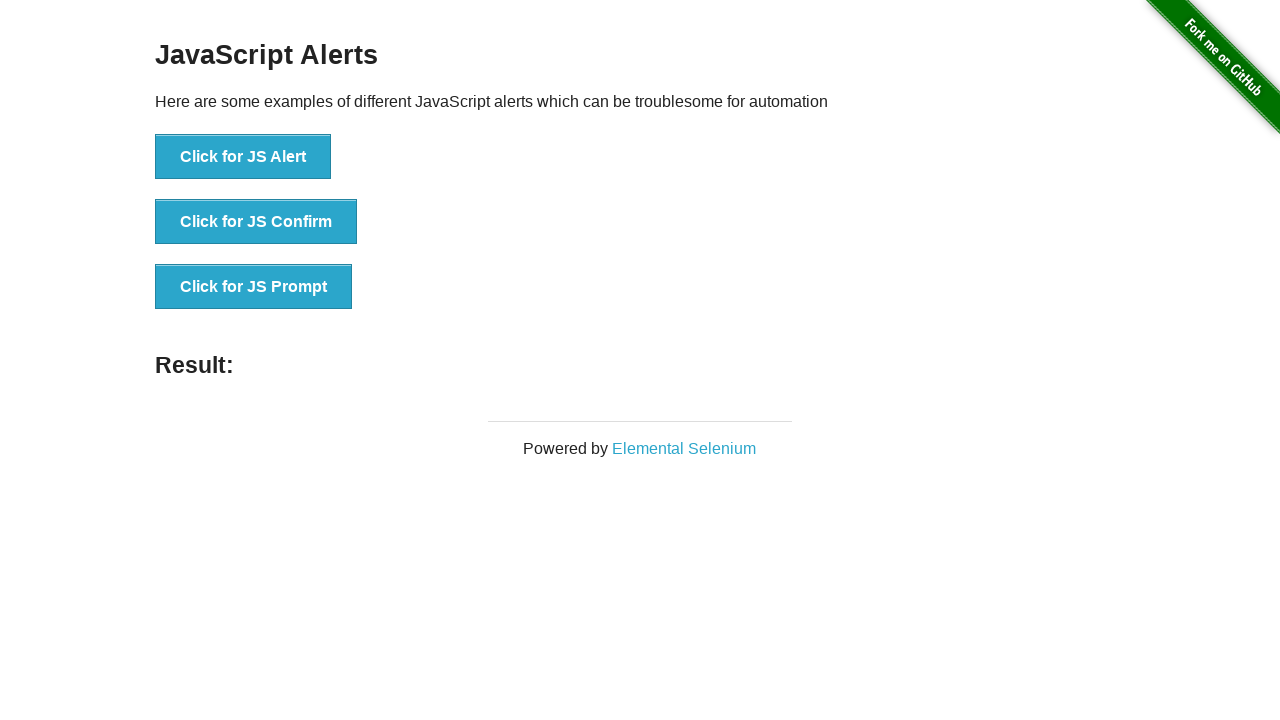

Clicked button to trigger JavaScript alert at (243, 157) on xpath=//button[text()='Click for JS Alert']
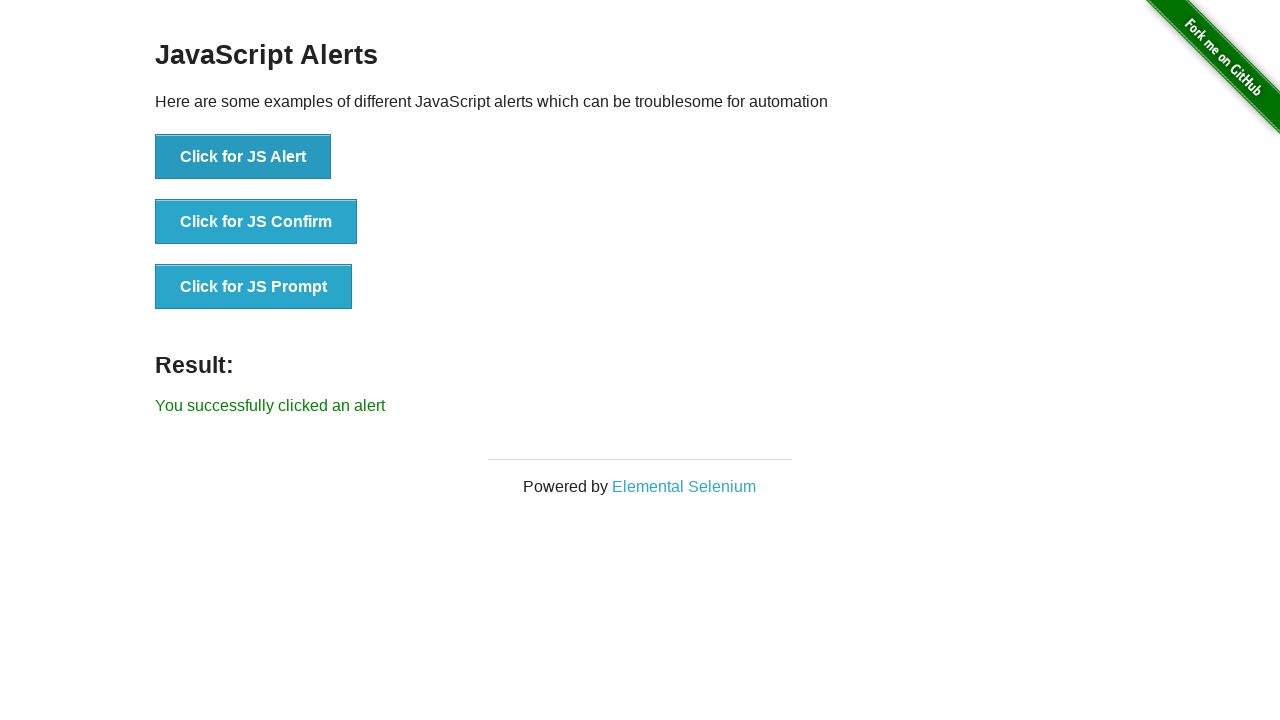

Set up dialog handler to accept alerts
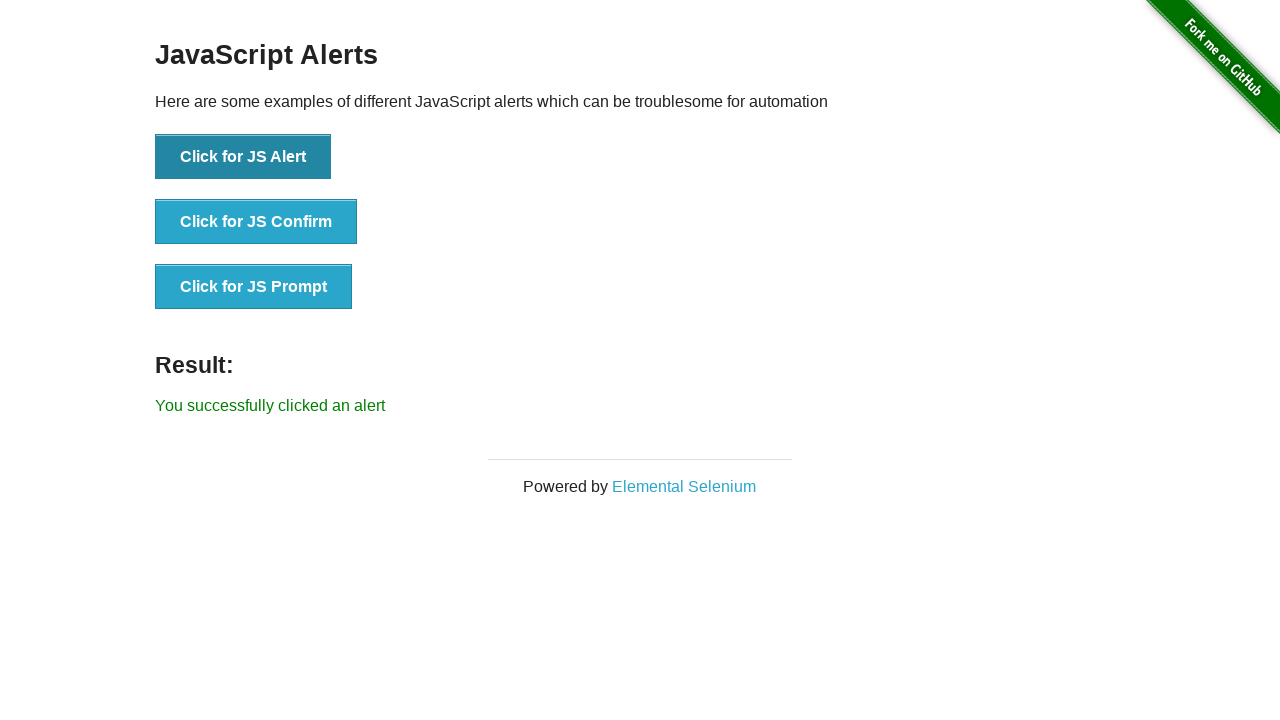

Alert was accepted and result message appeared
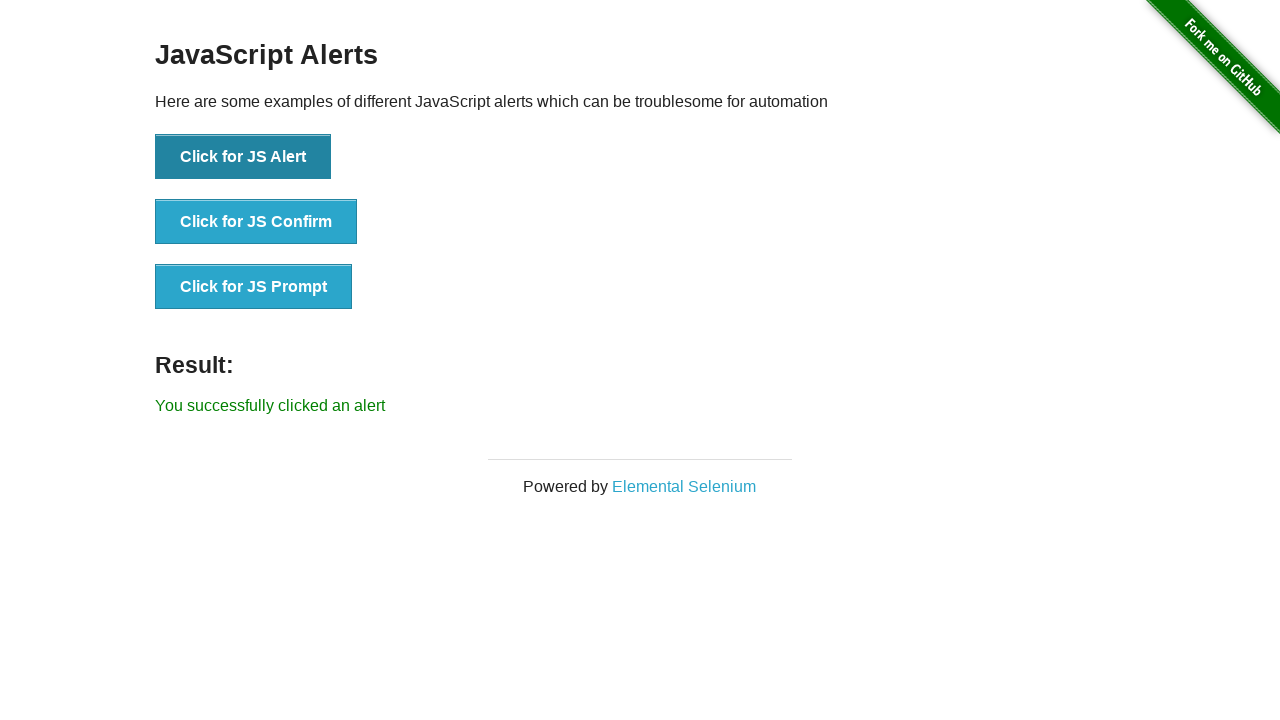

Retrieved result message text
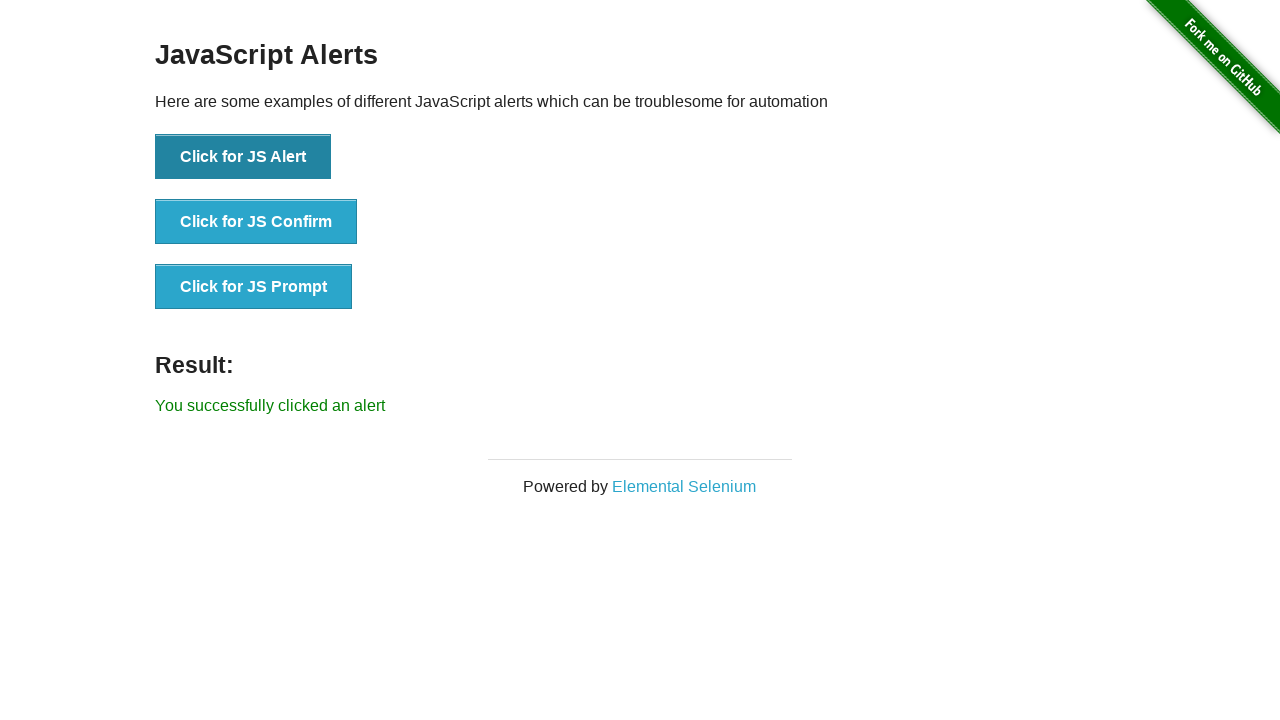

Verified success message: 'You successfully clicked an alert'
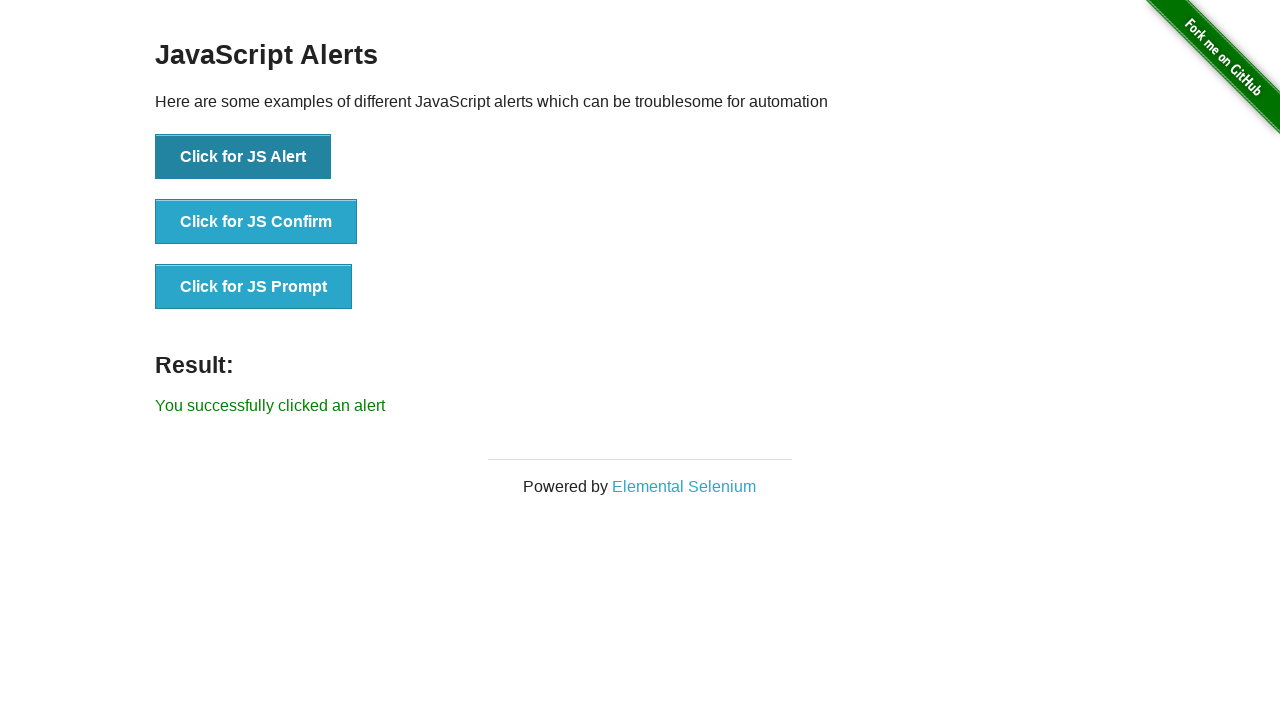

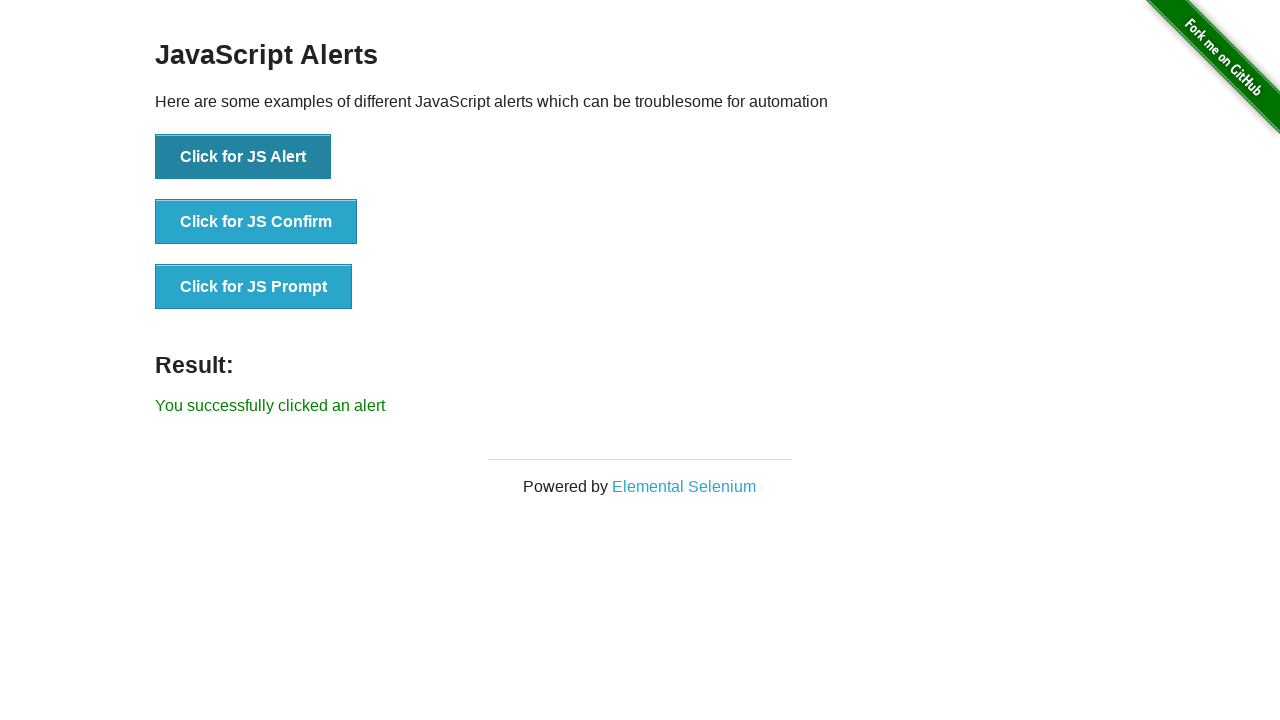